Adds multiple people via localStorage and verifies they appear in the correct order

Starting URL: https://tc-1-final-parte1.vercel.app/tabelaCadastro.html

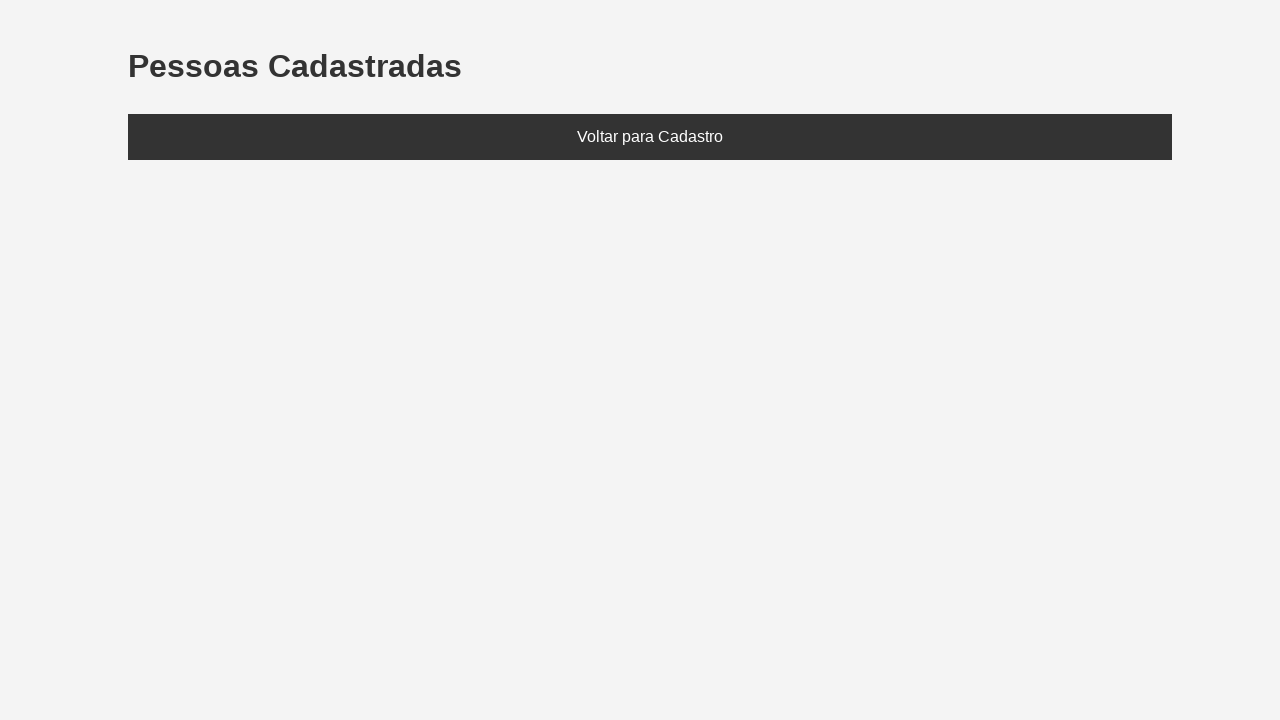

Set localStorage with three people: Ana (20), Bruno (25), Clara (30)
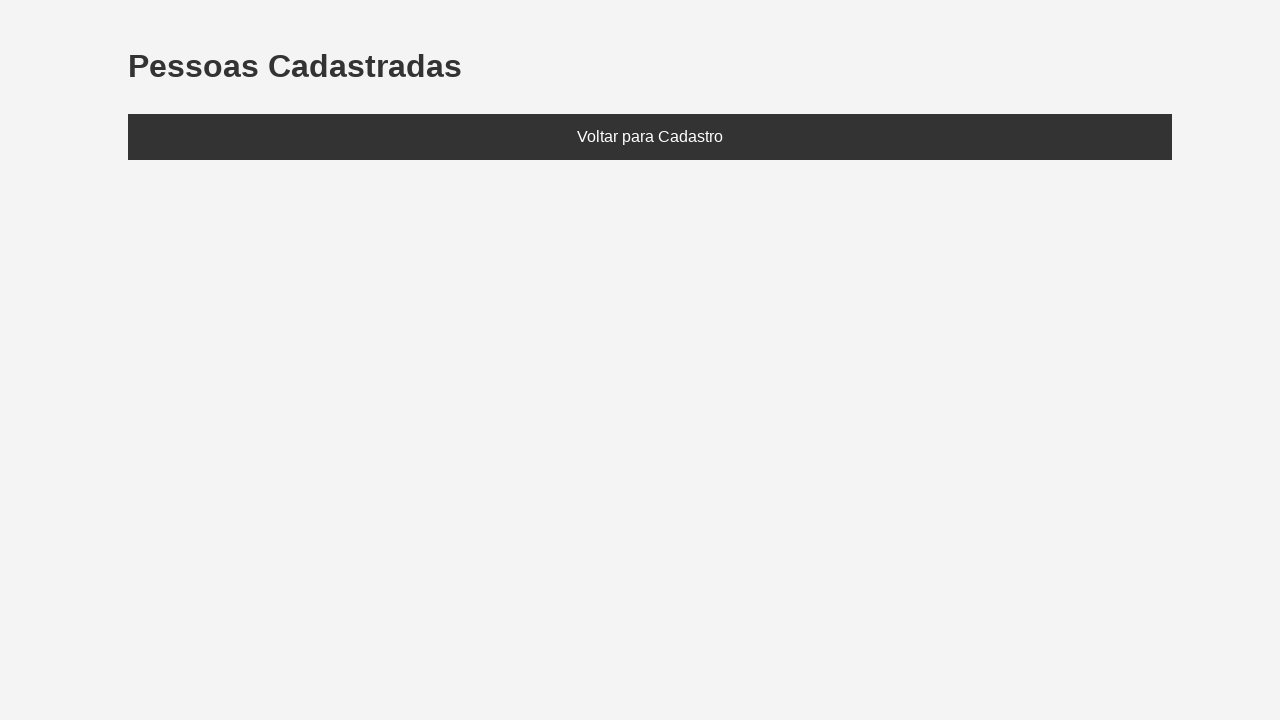

Reloaded page to load data from localStorage
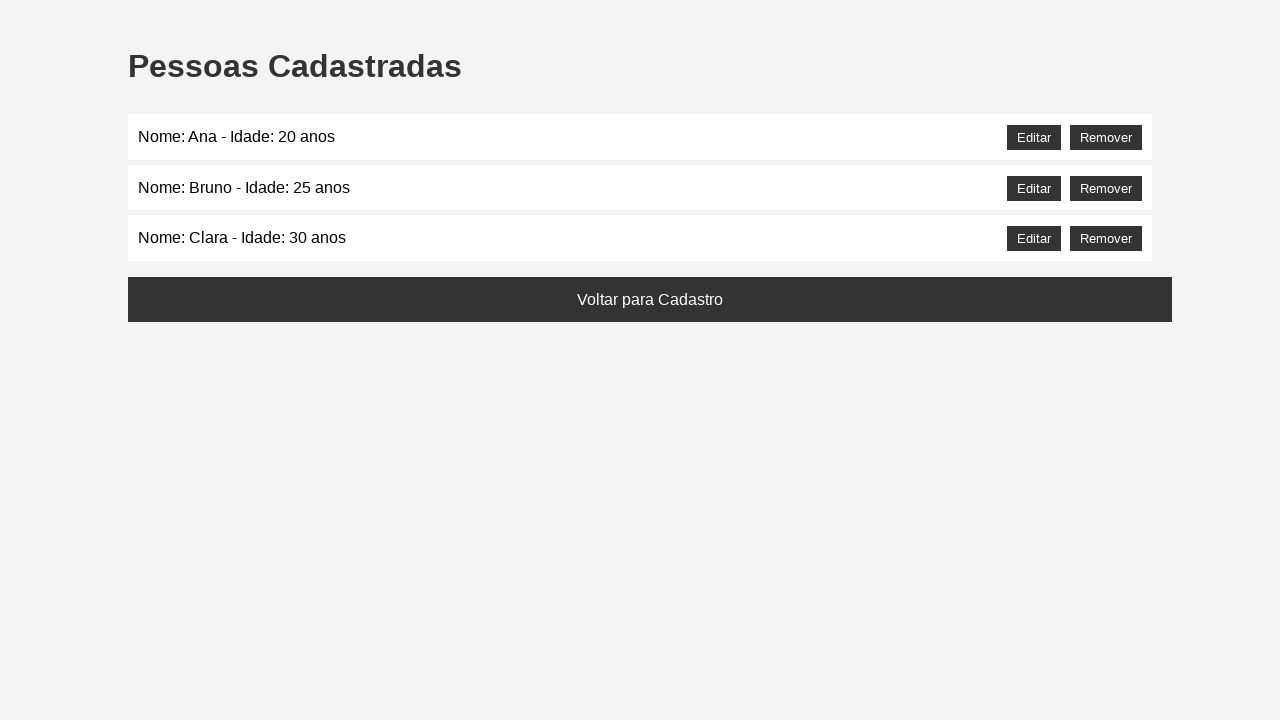

Located the people list element (#listaPessoas)
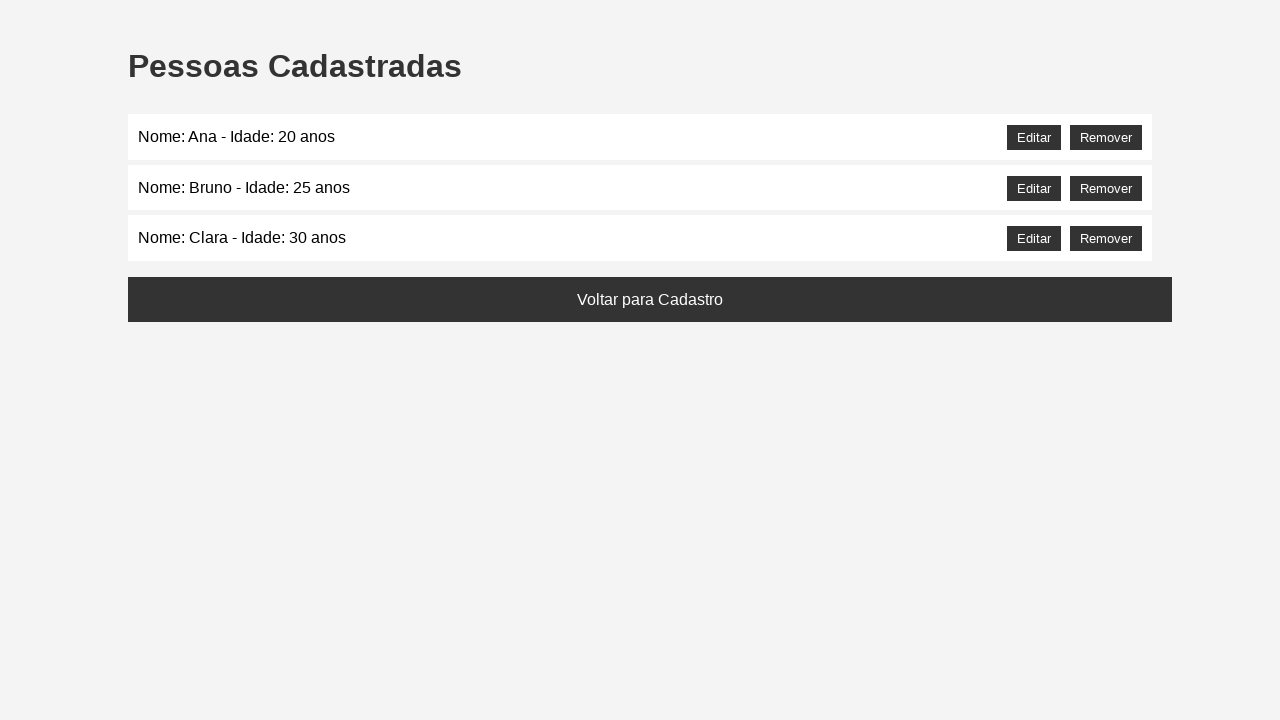

Retrieved text content from the people list
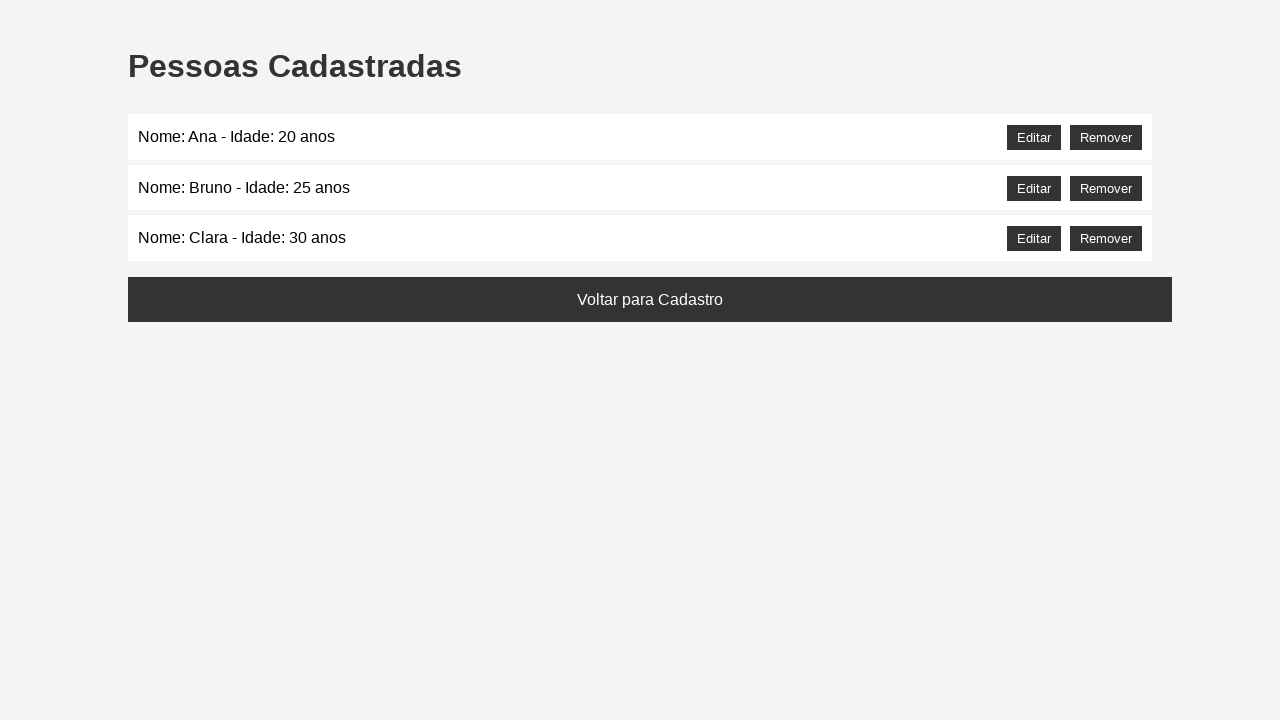

Verified all three names (Ana, Bruno, Clara) appear in the list
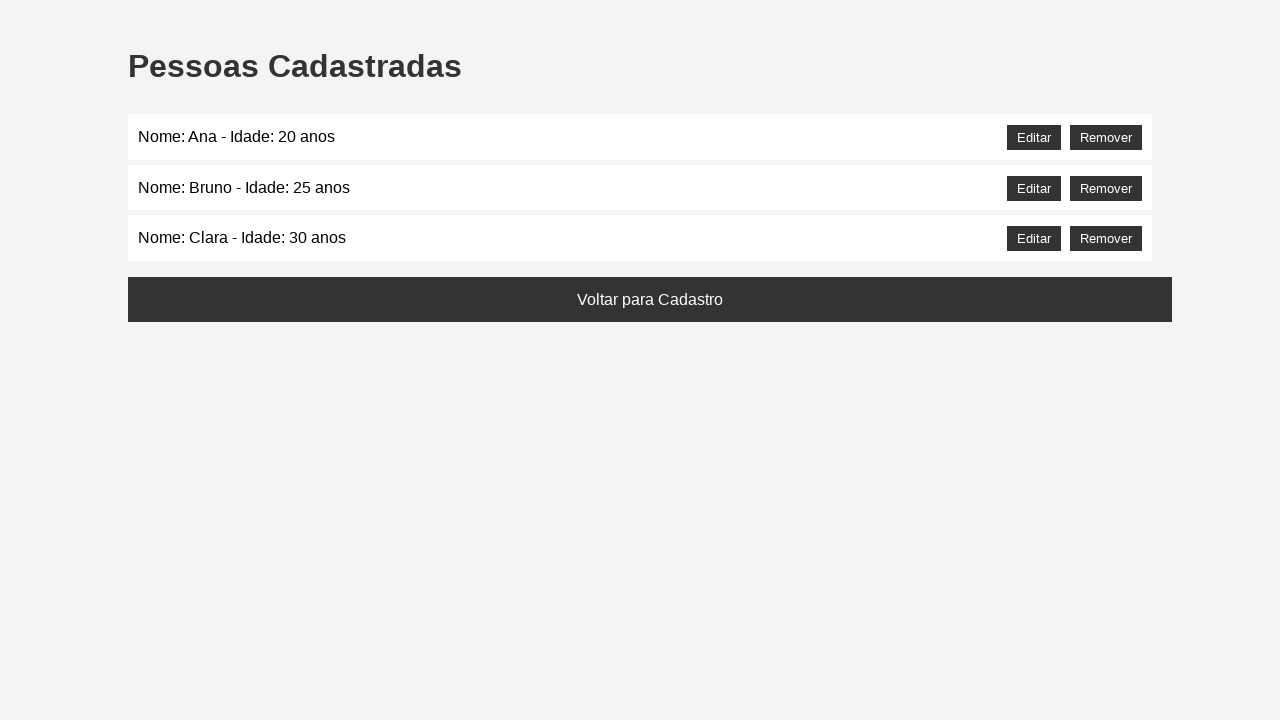

Verified names appear in correct order: Ana, then Bruno, then Clara
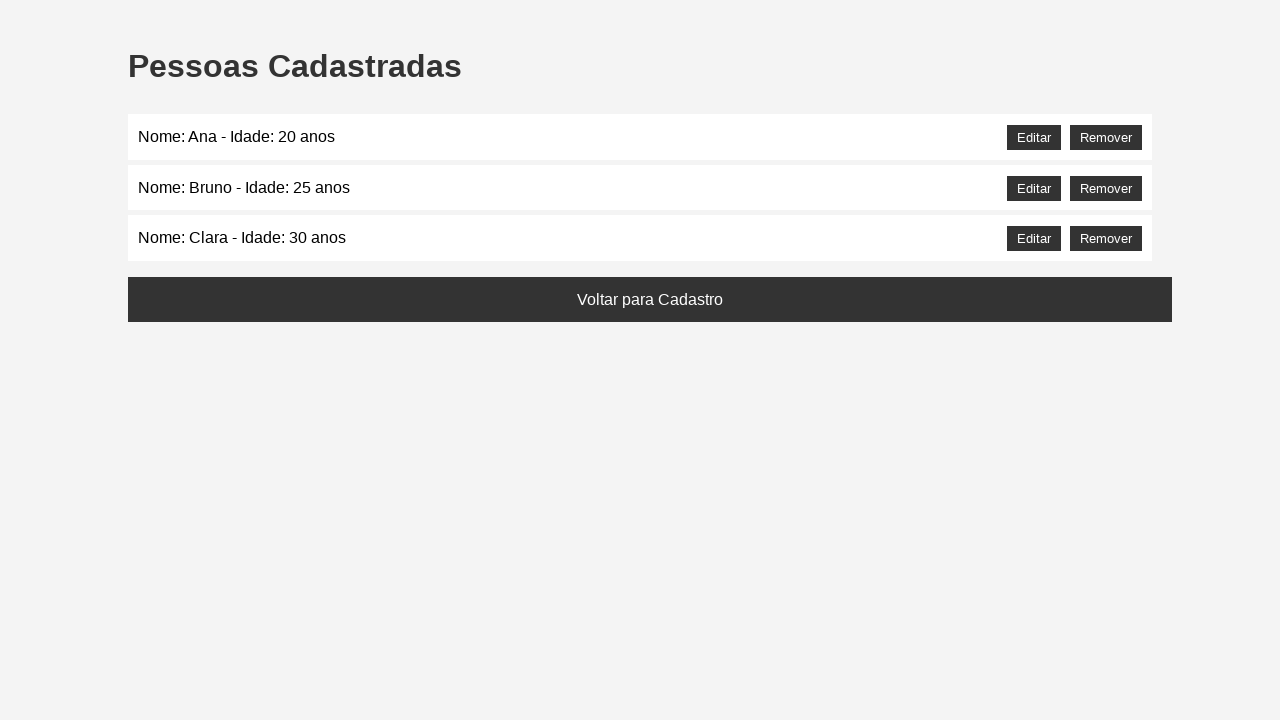

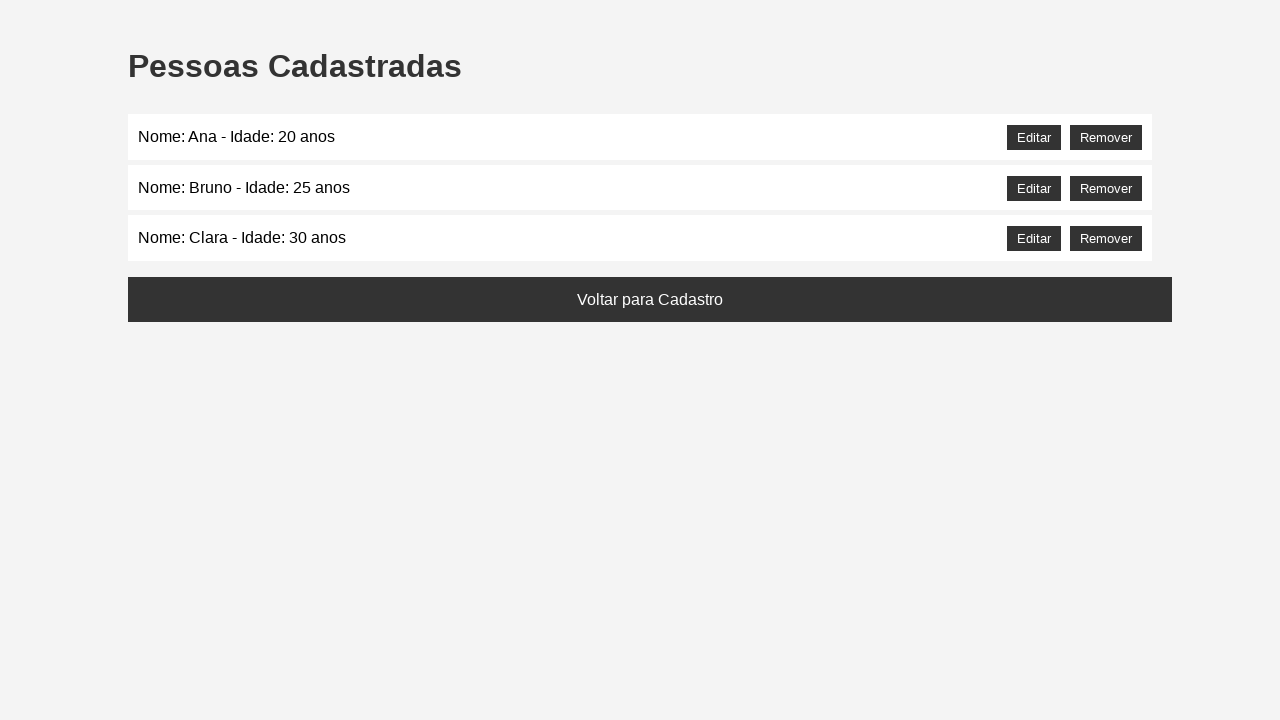